Tests a registration form by filling in first name, last name, and email fields in the first block, then submitting and verifying the success message.

Starting URL: http://suninjuly.github.io/registration1.html

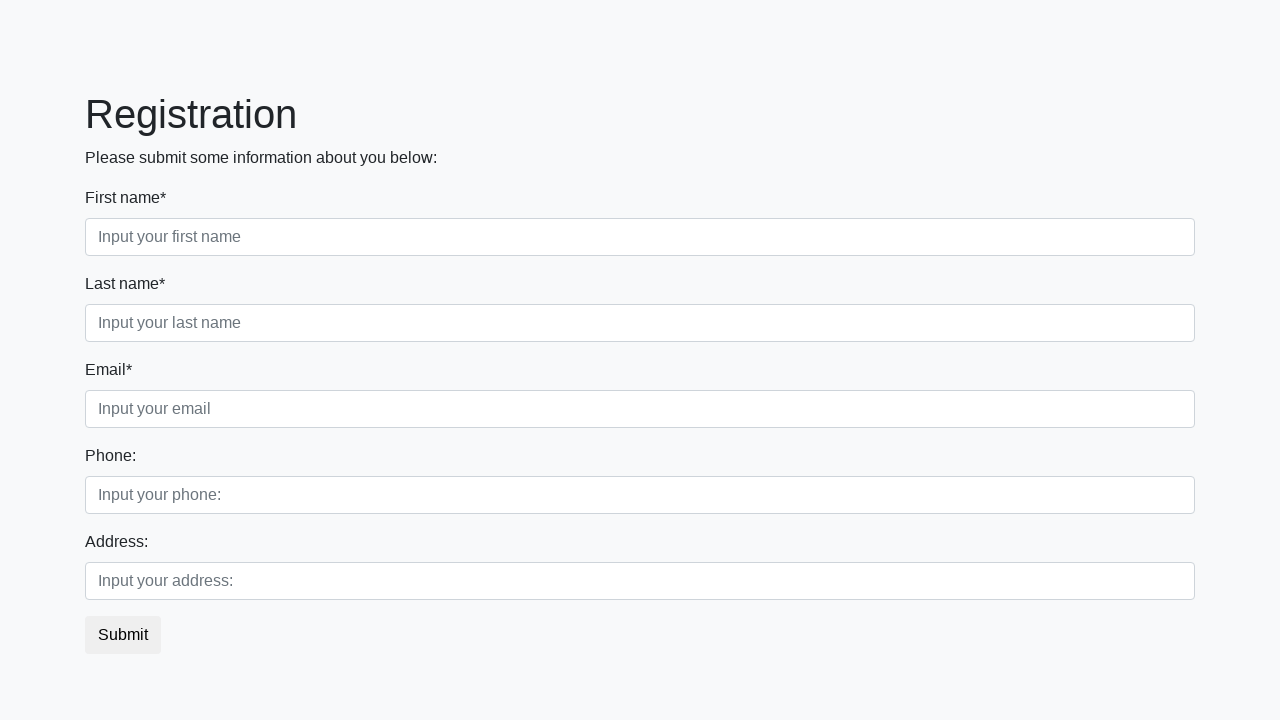

Filled first name field with 'Marcus' on .first_block input.first
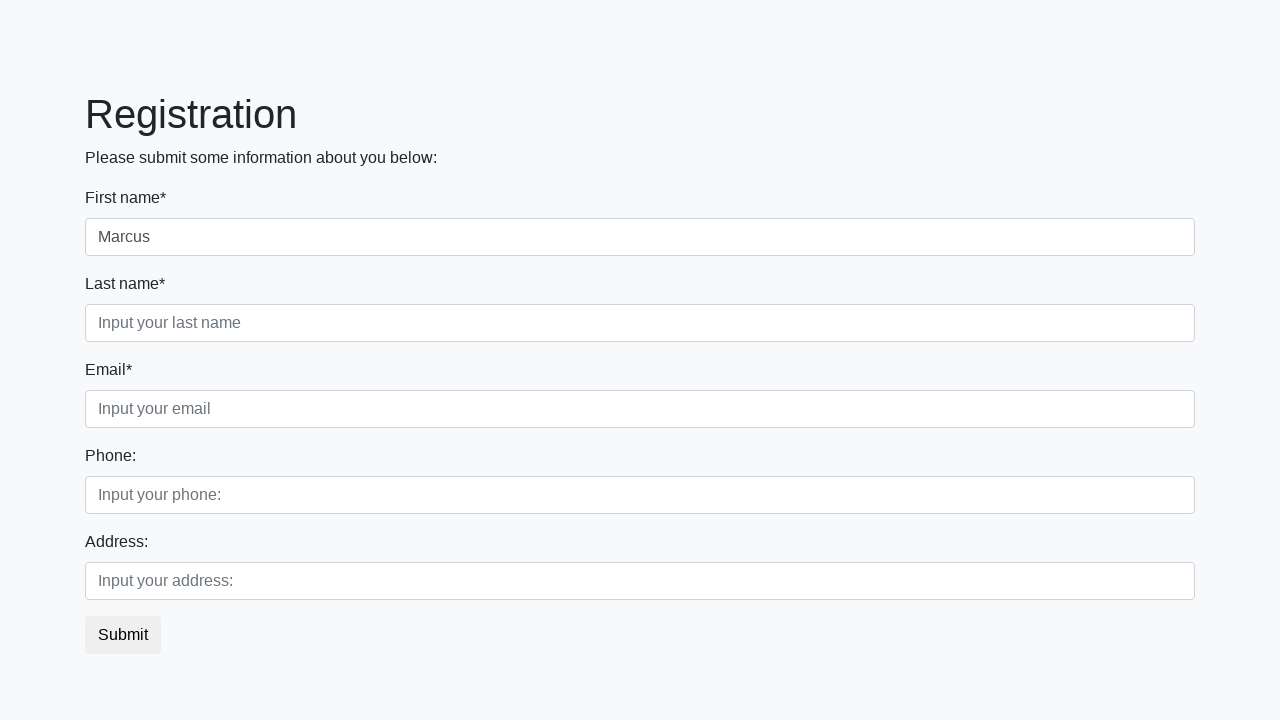

Filled last name field with 'Thompson' on .first_block input.second
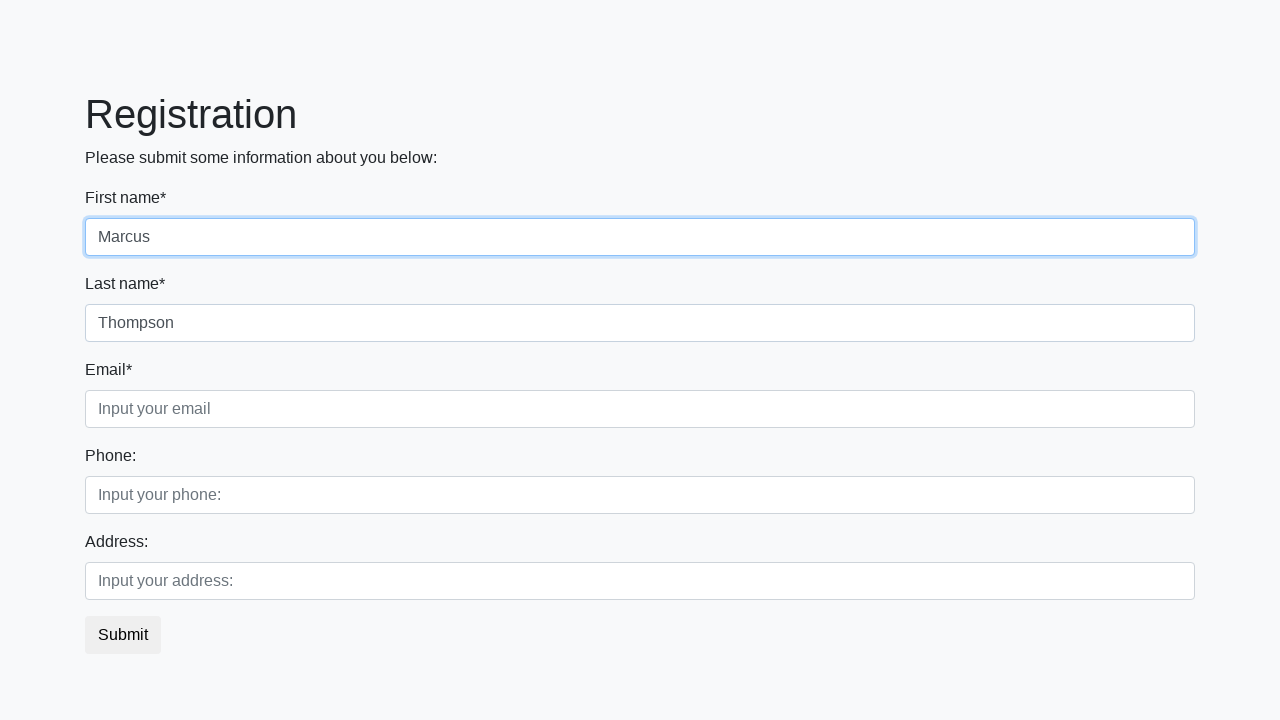

Filled email field with 'marcus.thompson@example.com' on .first_block input.third
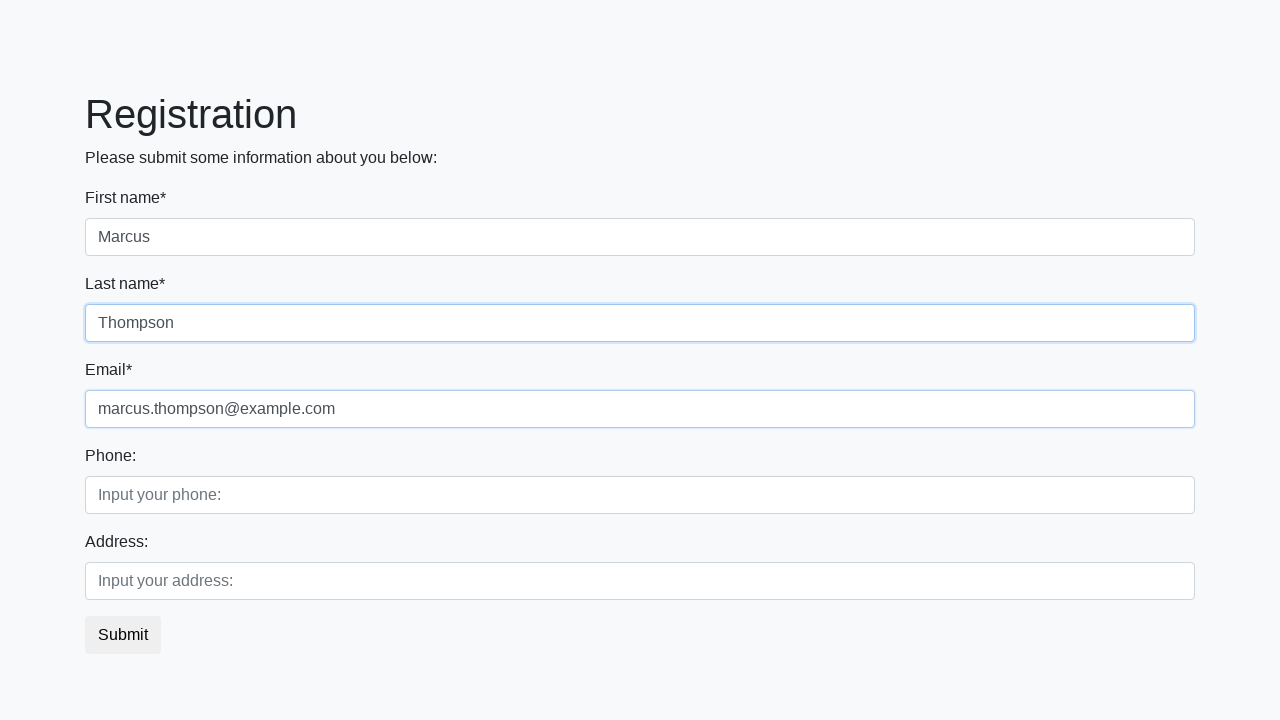

Clicked submit button to register at (123, 635) on button.btn
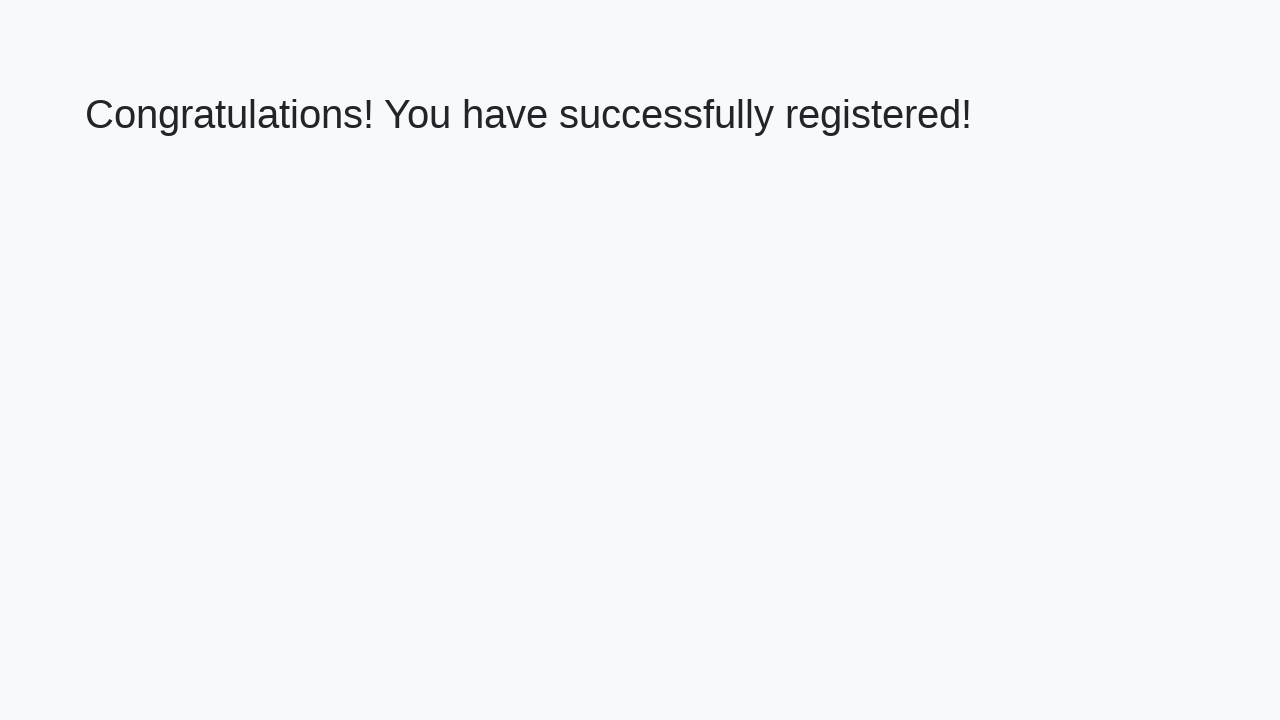

Success message appeared (h1 element loaded)
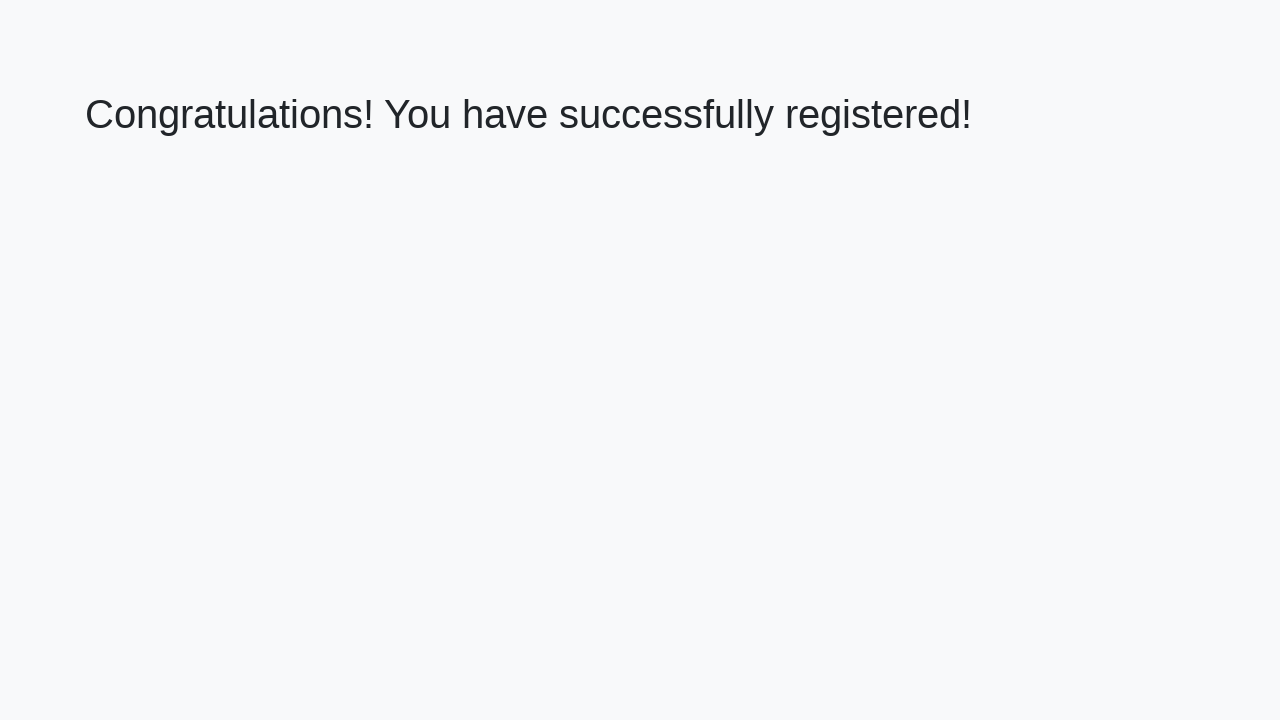

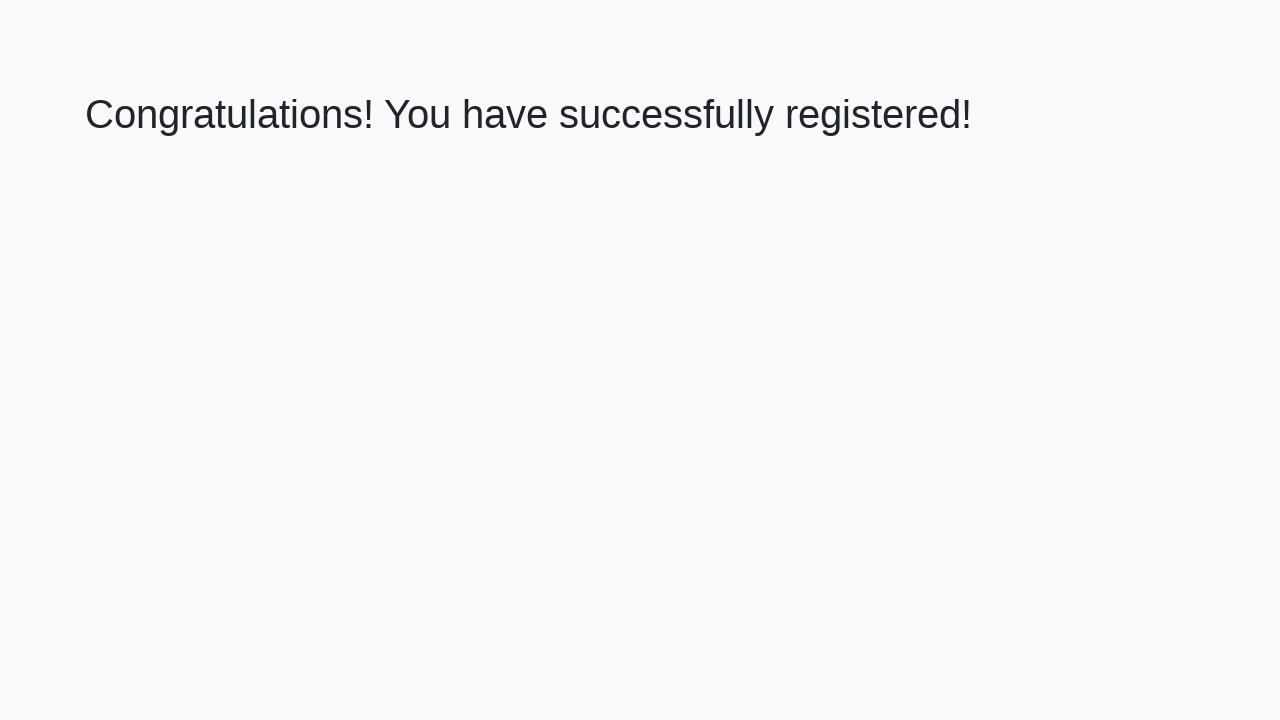